Tests drag and drop functionality by dragging an element to a target location using coordinates

Starting URL: https://jqueryui.com/droppable/

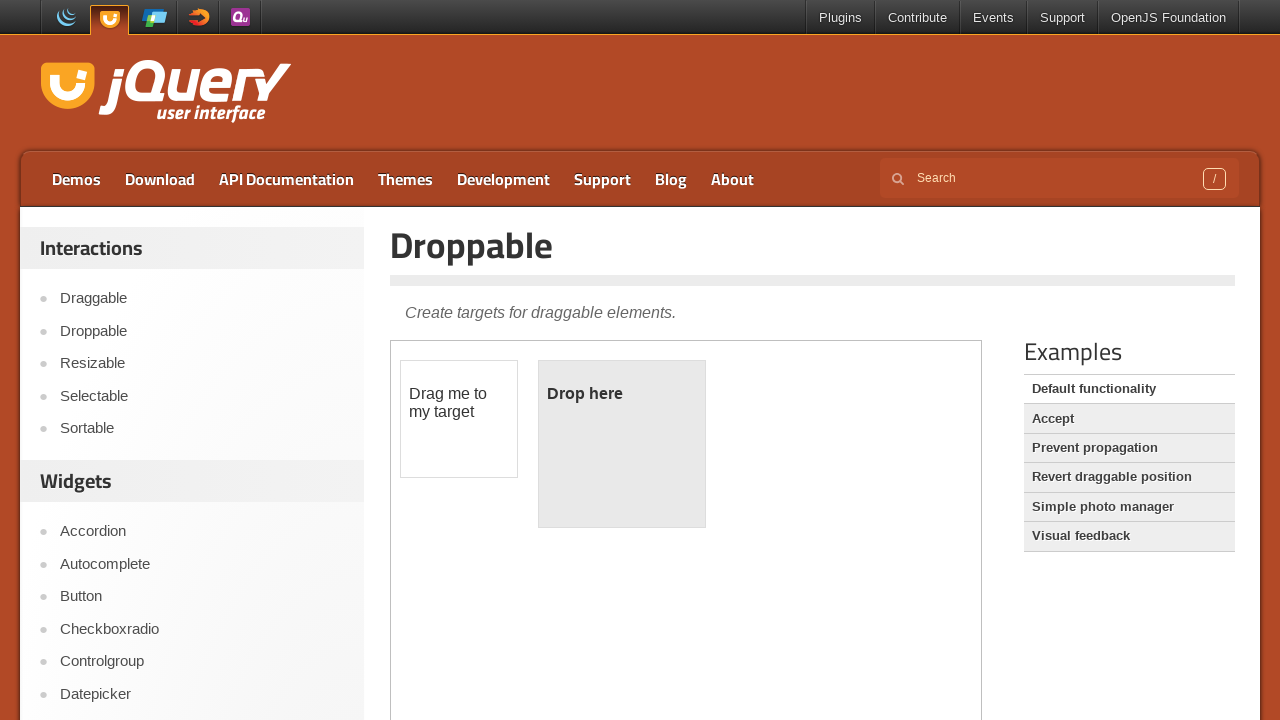

Waited for draggable element to load in iframe
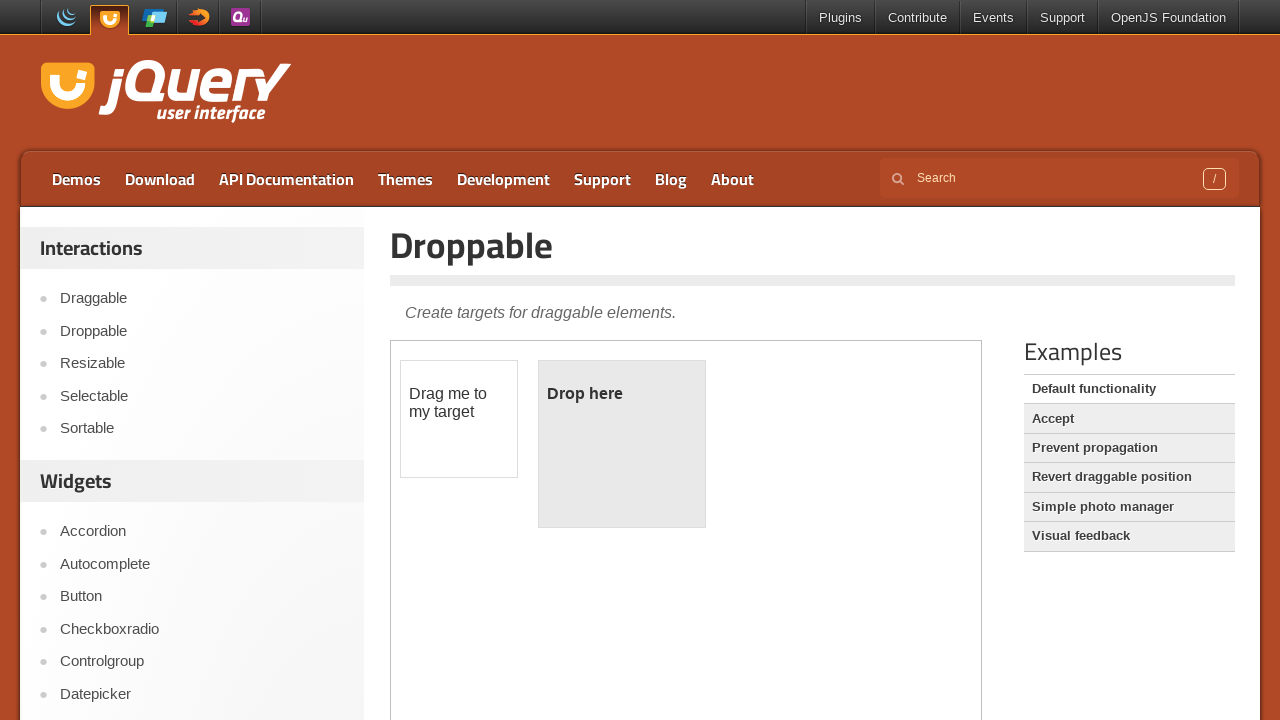

Selected the demo iframe (index 1)
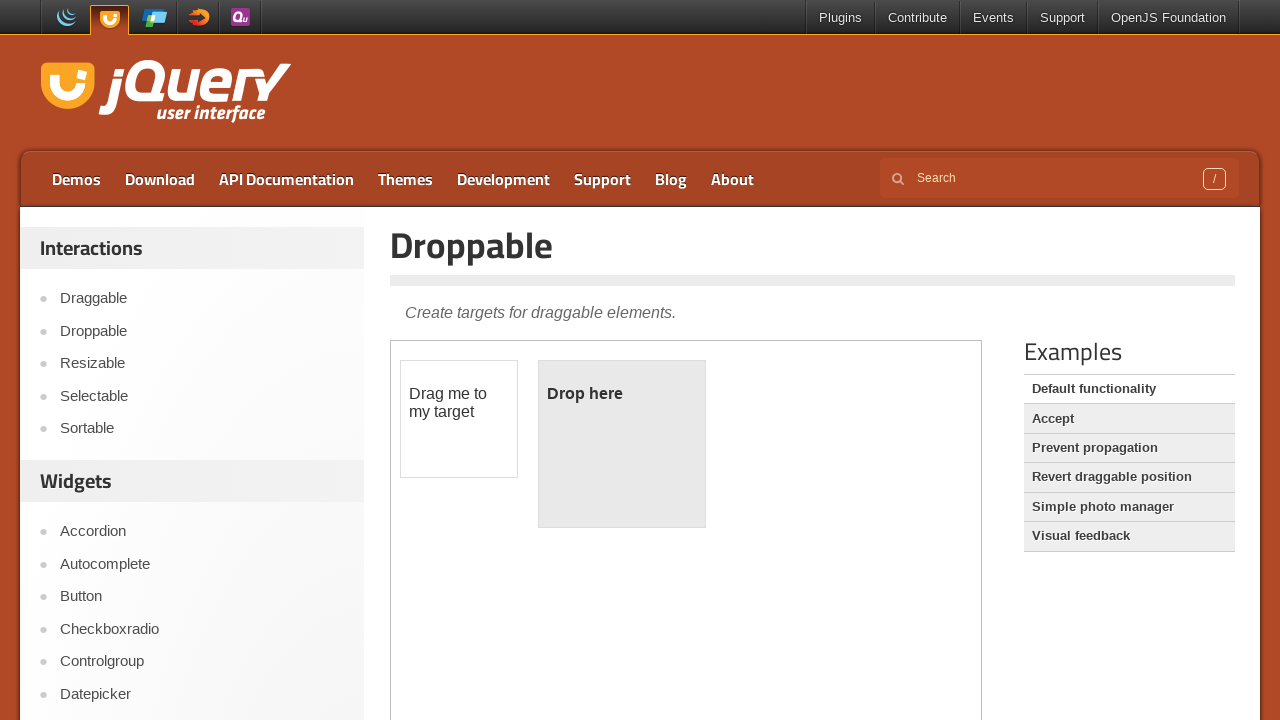

Located the draggable element
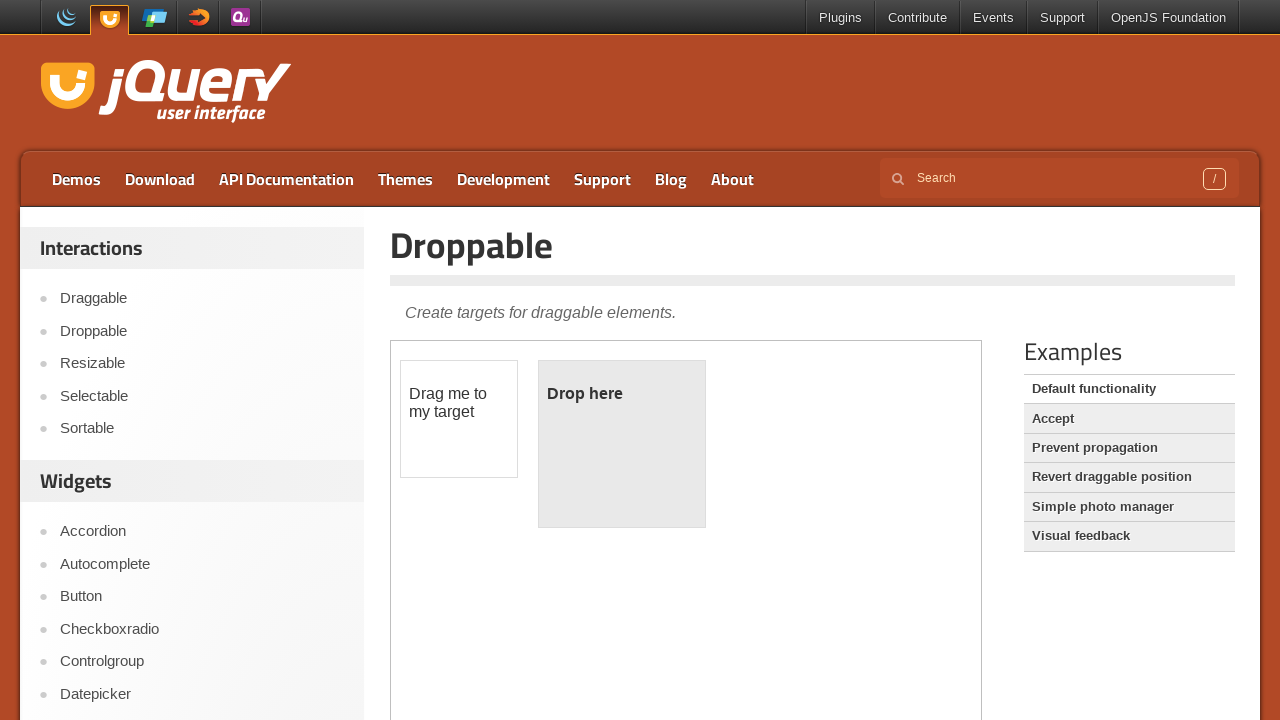

Located the droppable target element
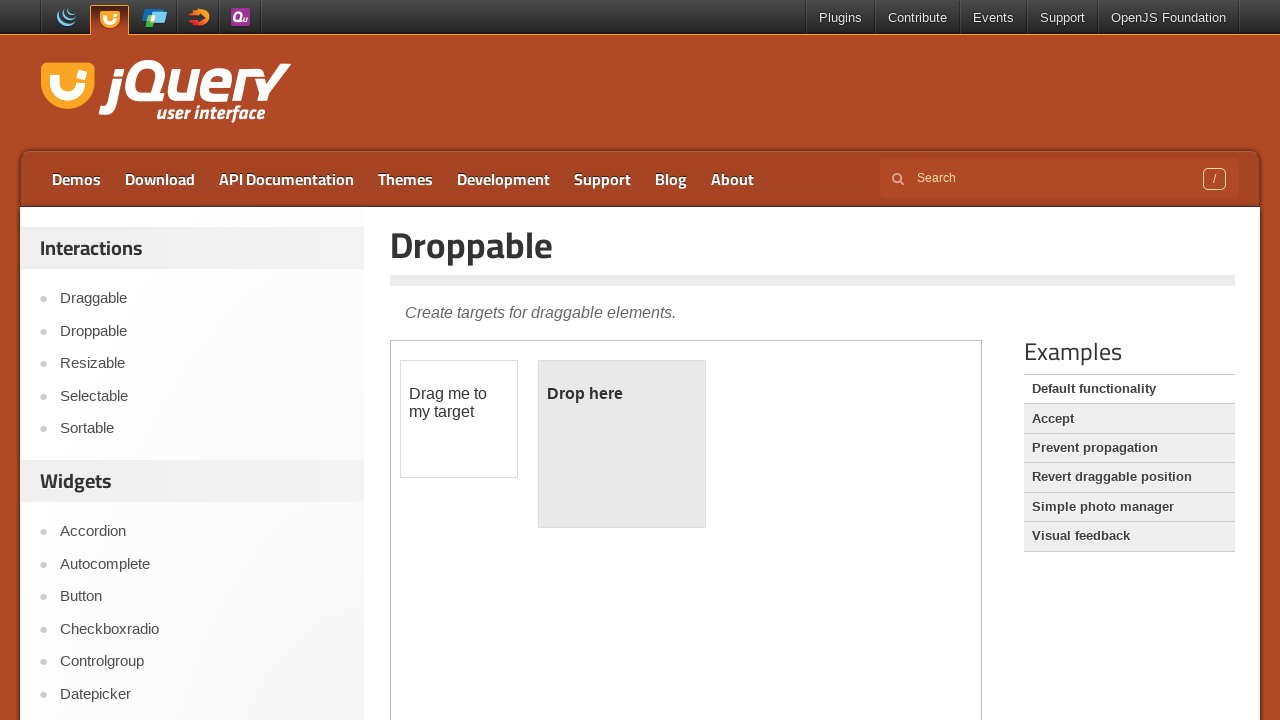

Dragged the draggable element to the droppable target at (622, 444)
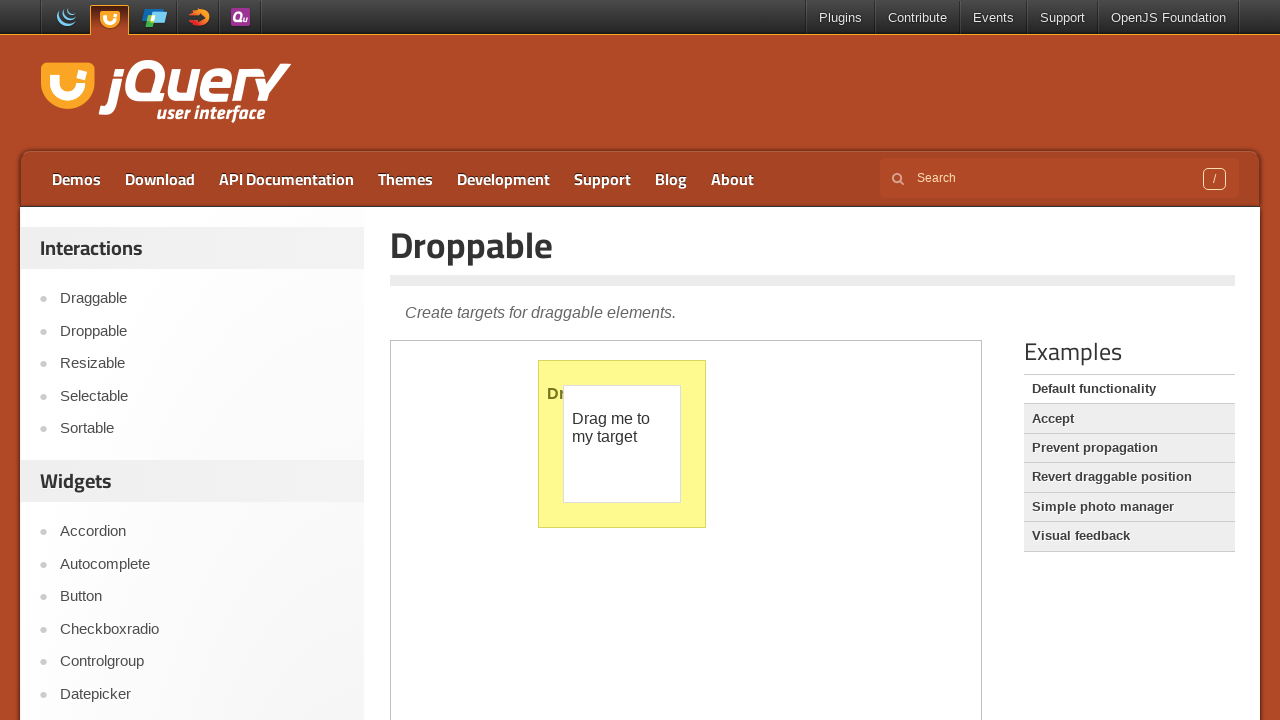

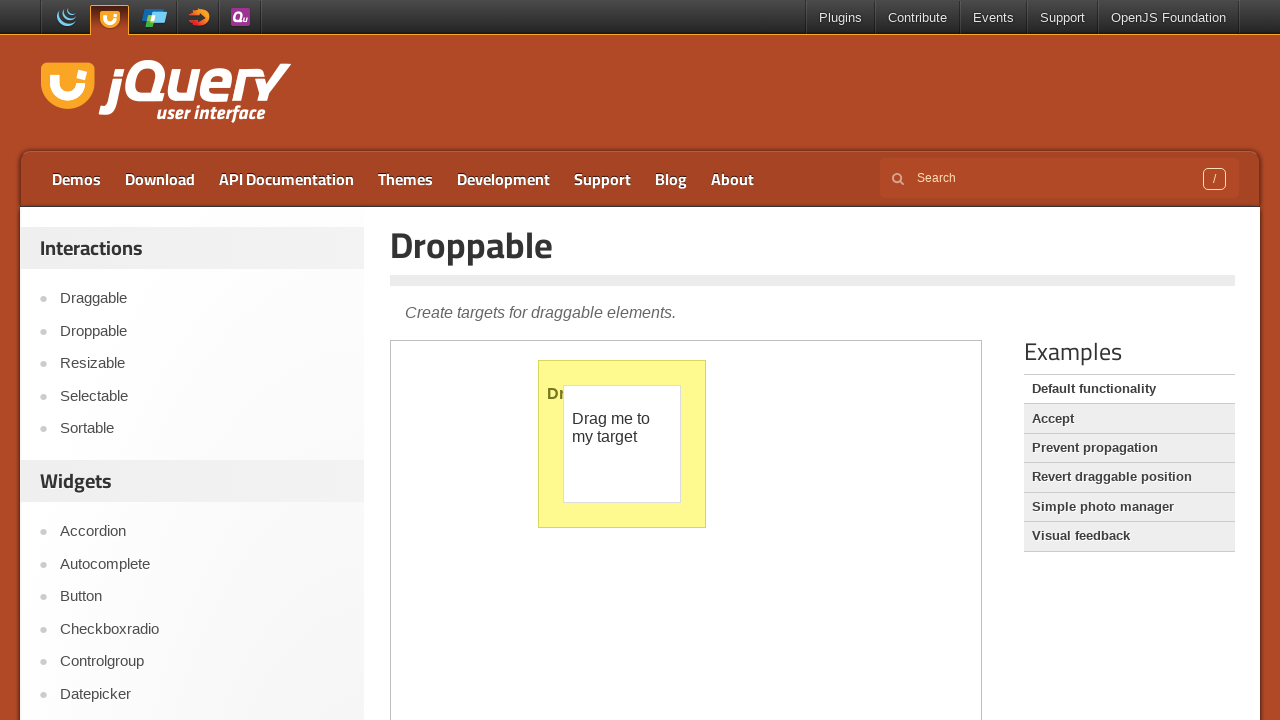